Tests JavaScript prompt popup functionality by clicking a button to trigger a prompt, entering text into it, and accepting it.

Starting URL: https://the-internet.herokuapp.com/javascript_alerts

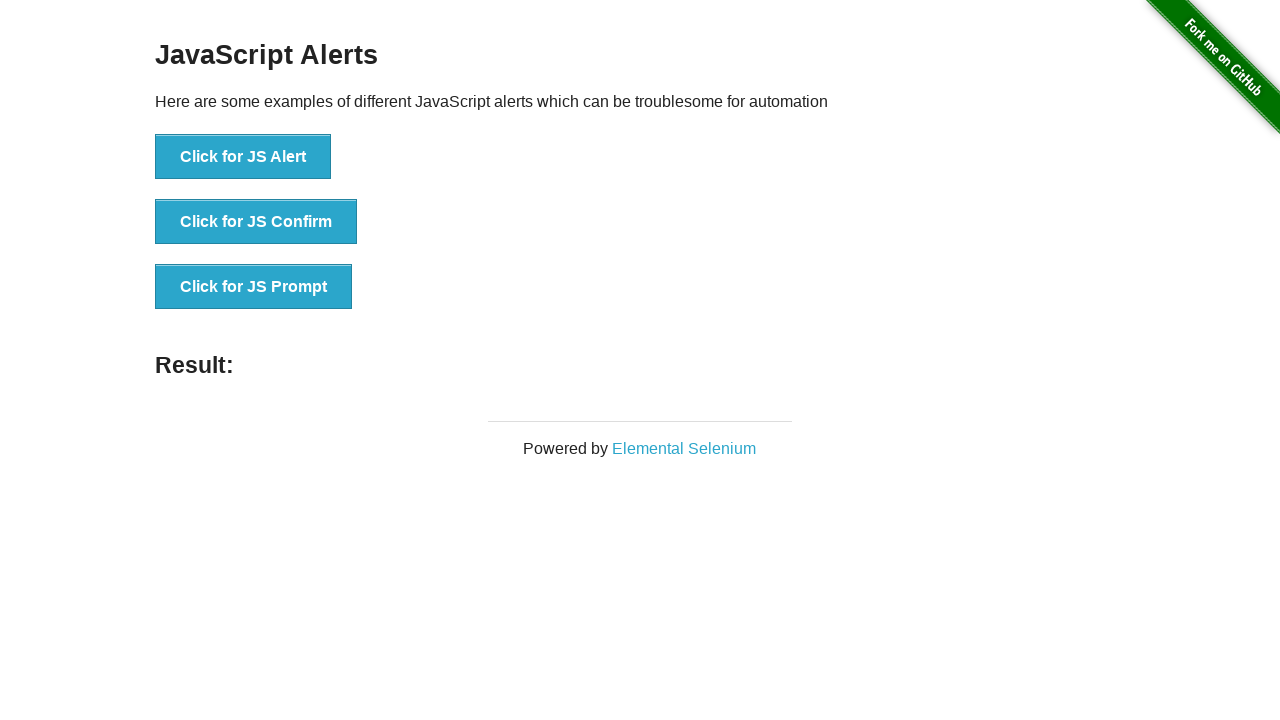

Clicked the 'Click for JS Prompt' button to trigger prompt at (254, 287) on xpath=//button[.='Click for JS Prompt']
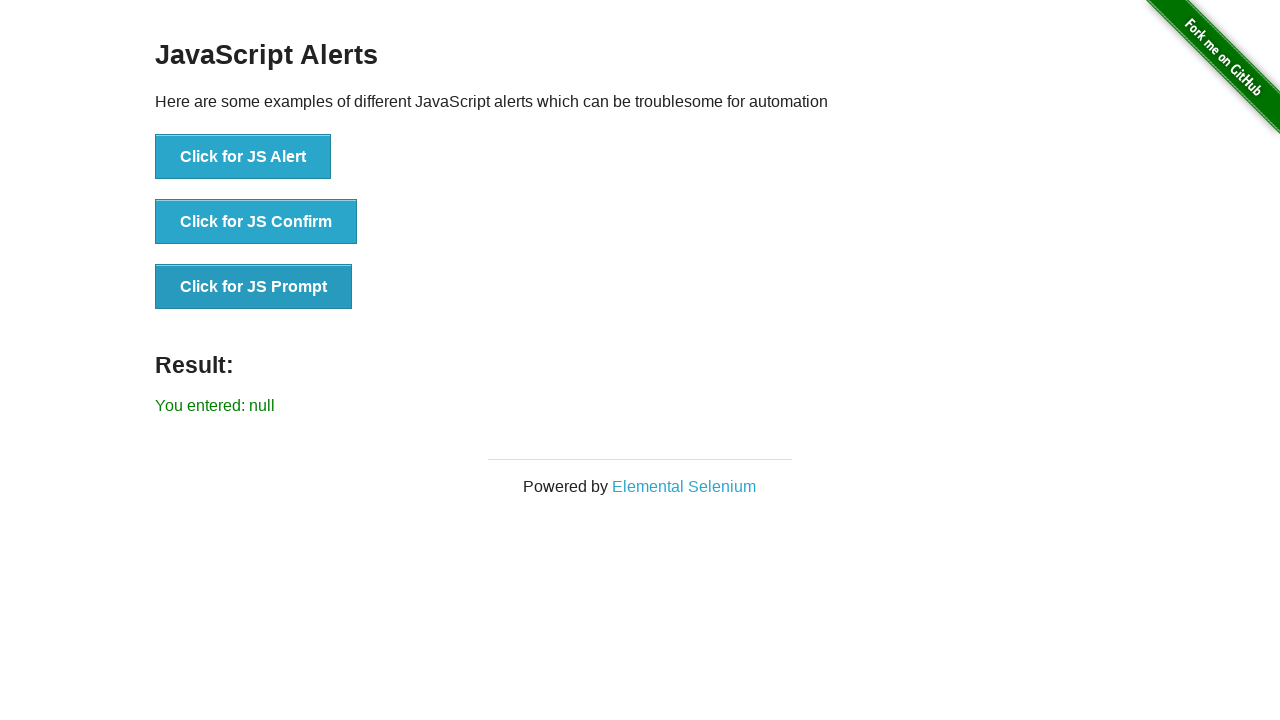

Set up dialog handler to accept prompts with text 'Qspiders'
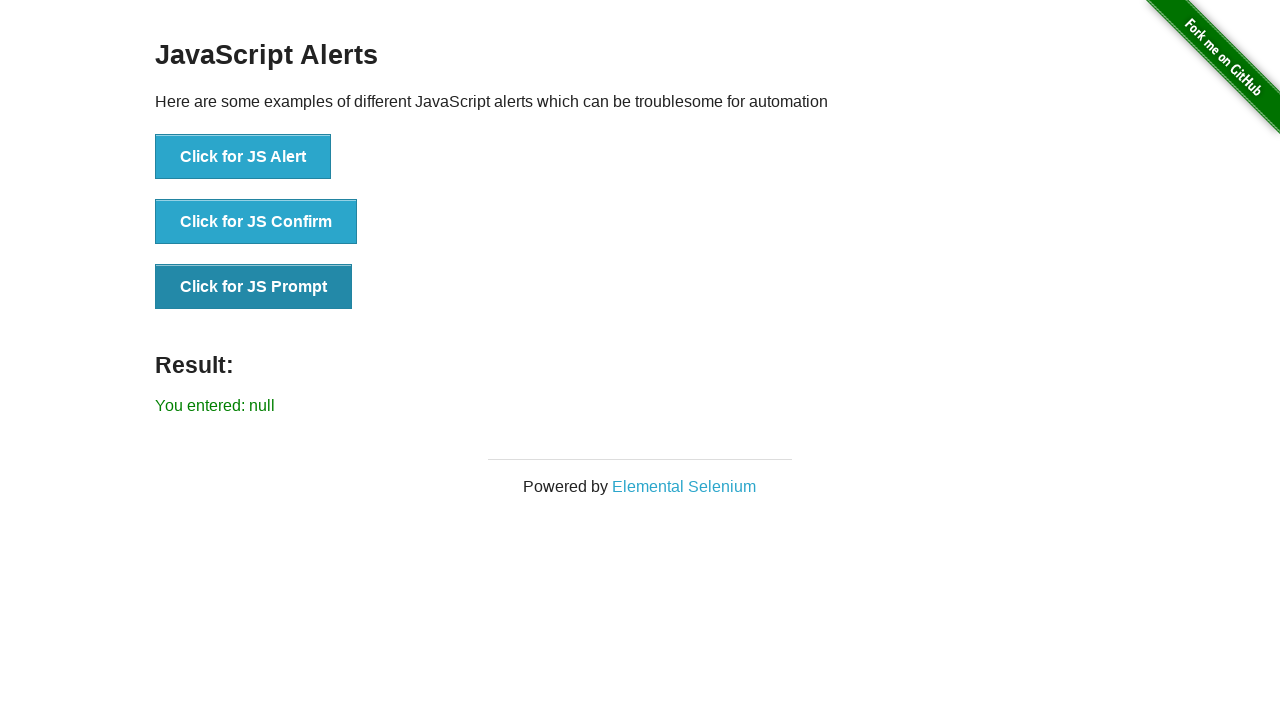

Clicked the 'Click for JS Prompt' button again to trigger the prompt dialog at (254, 287) on xpath=//button[.='Click for JS Prompt']
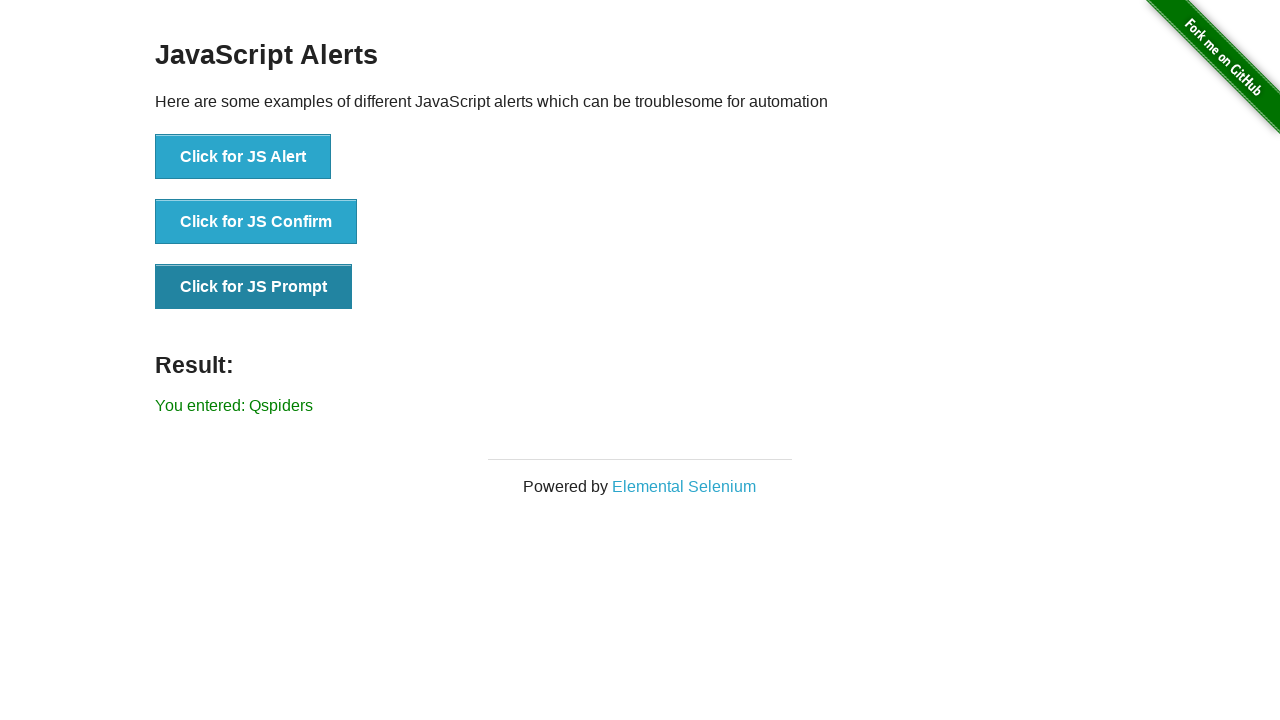

Prompt was accepted with text 'Qspiders' and result message displayed
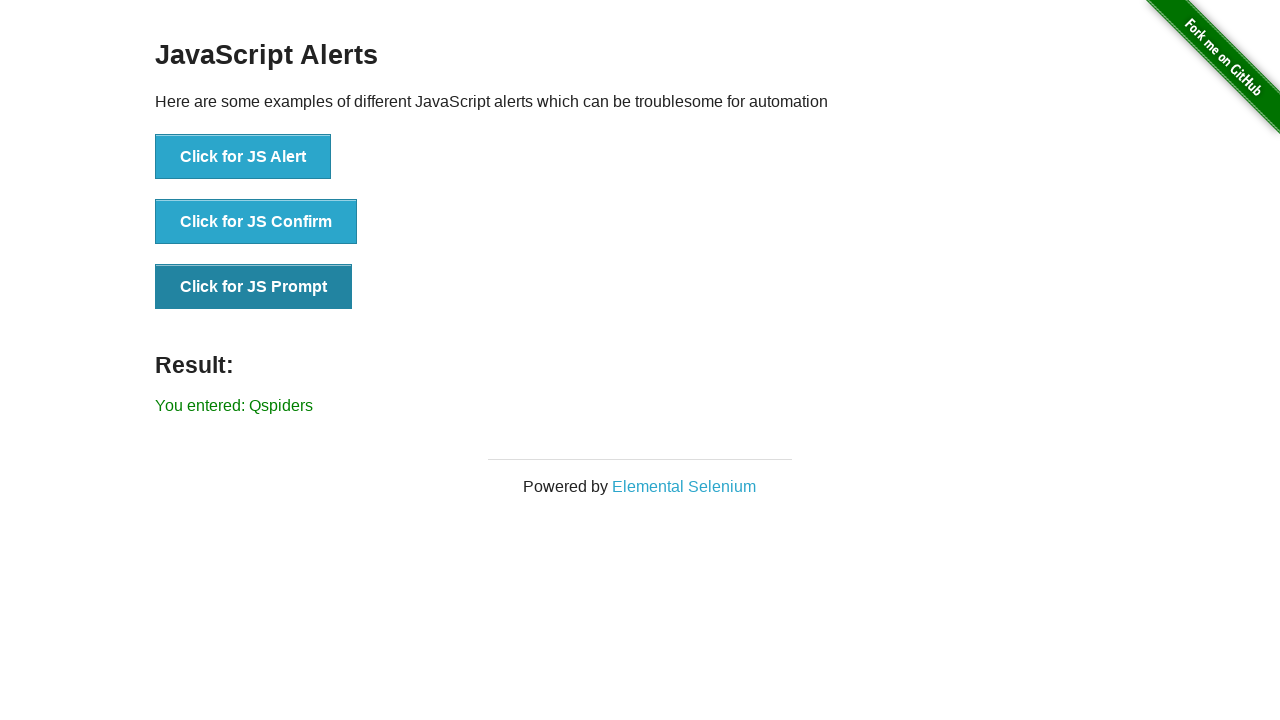

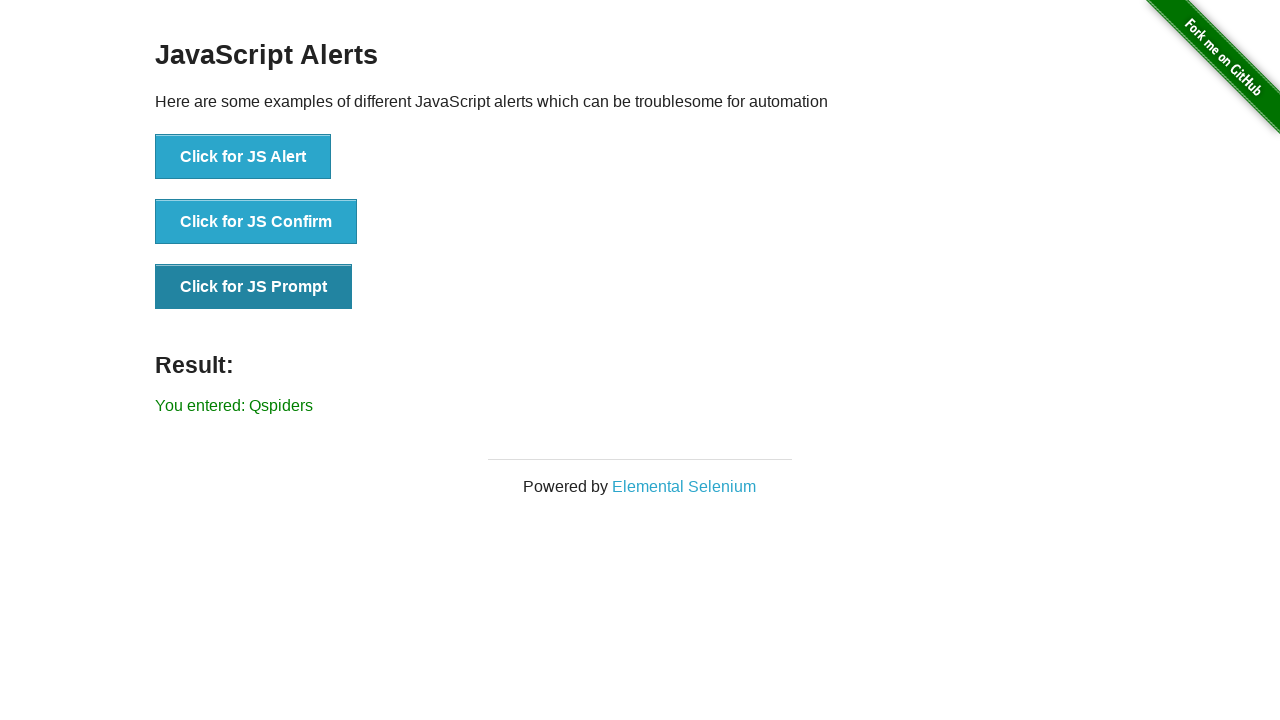